Tests a mass calculator by entering density and volume values, then clicking calculate to compute the mass

Starting URL: https://www.calculator.net/mass-calculator.html

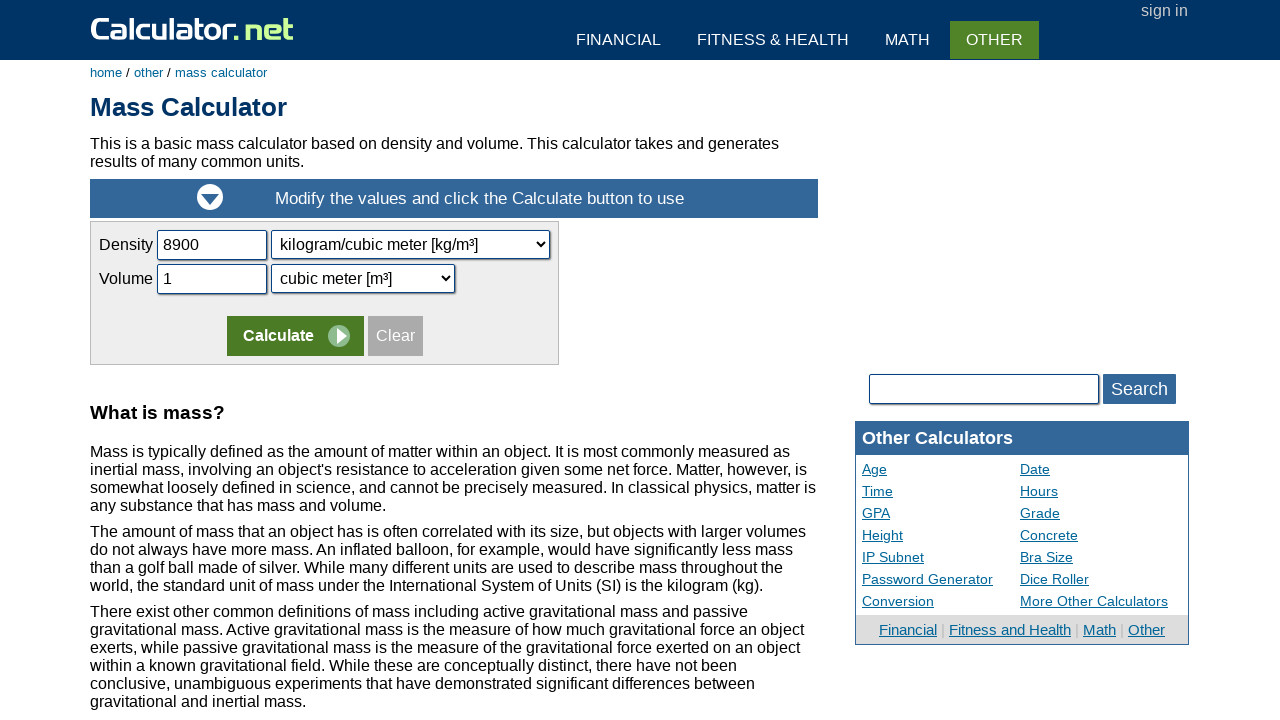

Cleared density field on input[name='cdensity']
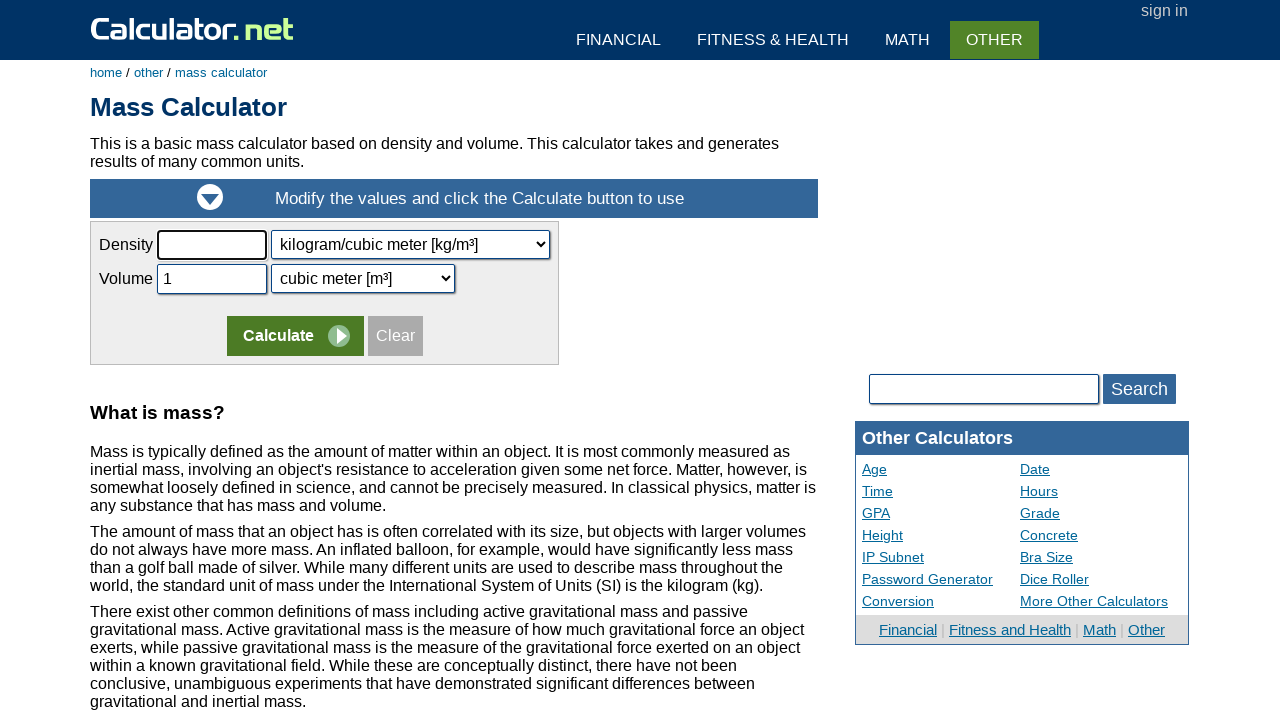

Filled density field with 1500 on input[name='cdensity']
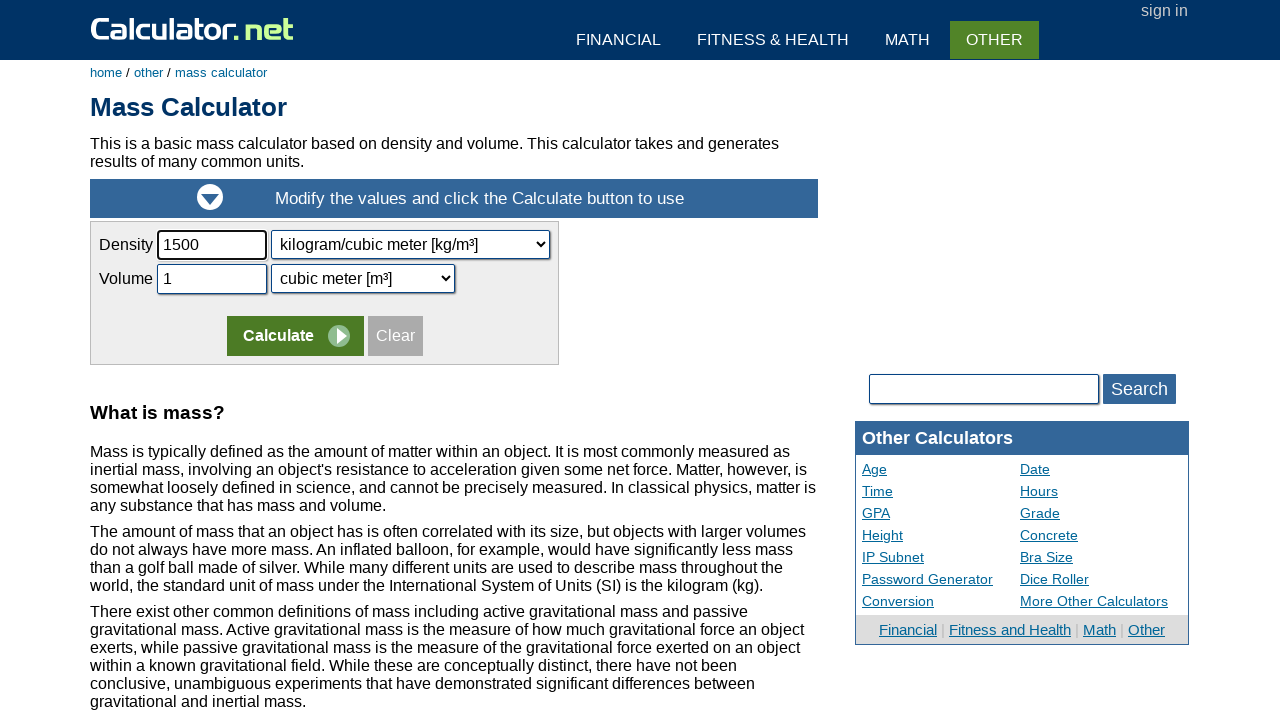

Cleared volume field on input[name='cvolume']
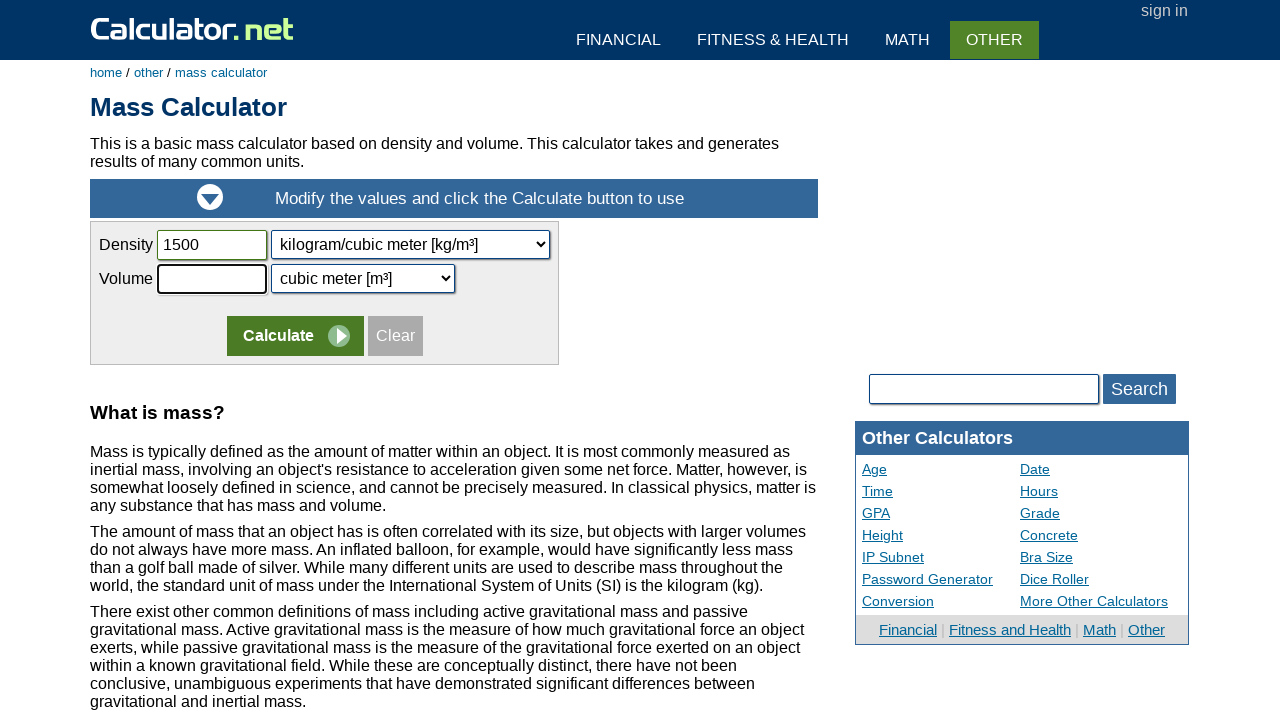

Filled volume field with 10 on input[name='cvolume']
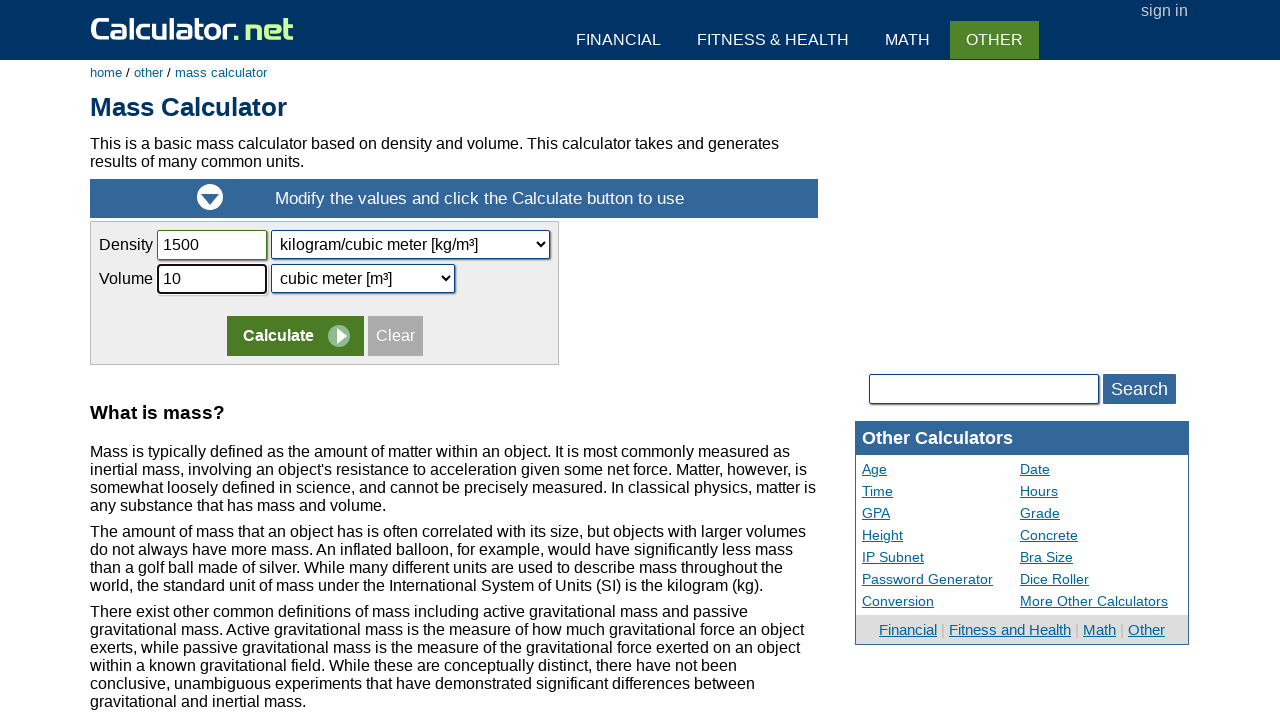

Clicked Calculate button to compute mass at (295, 336) on input[value='Calculate']
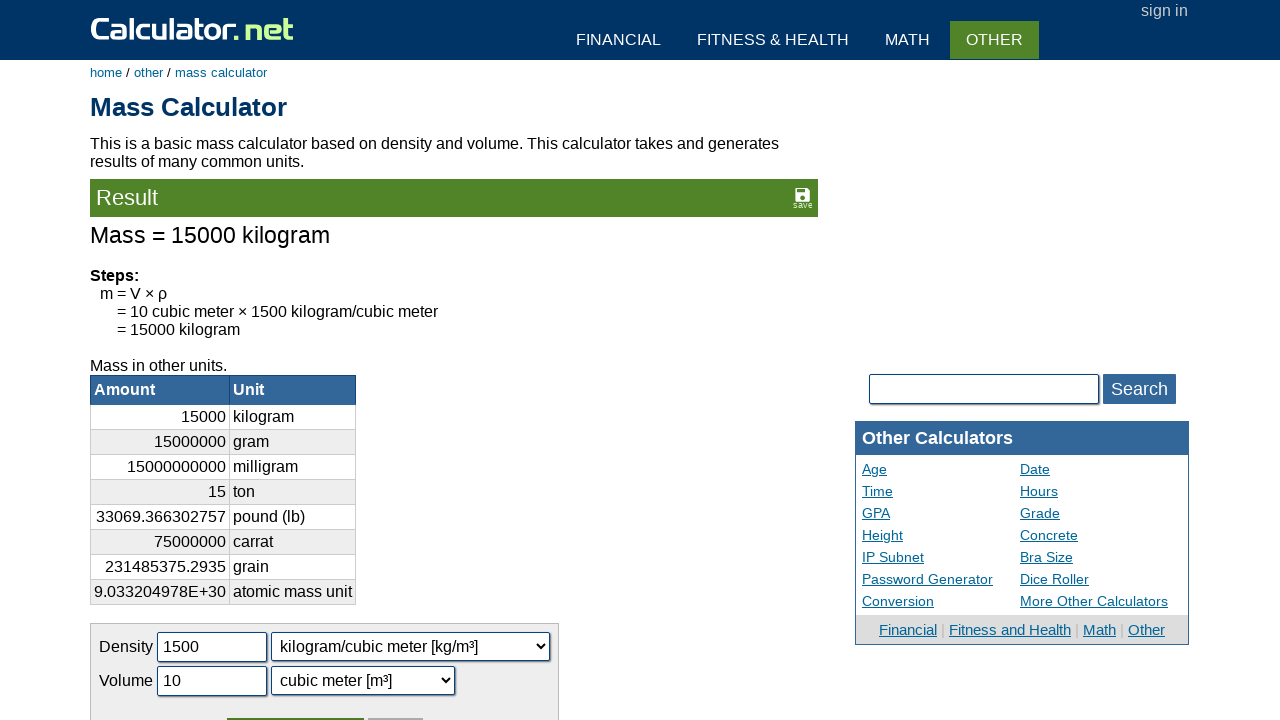

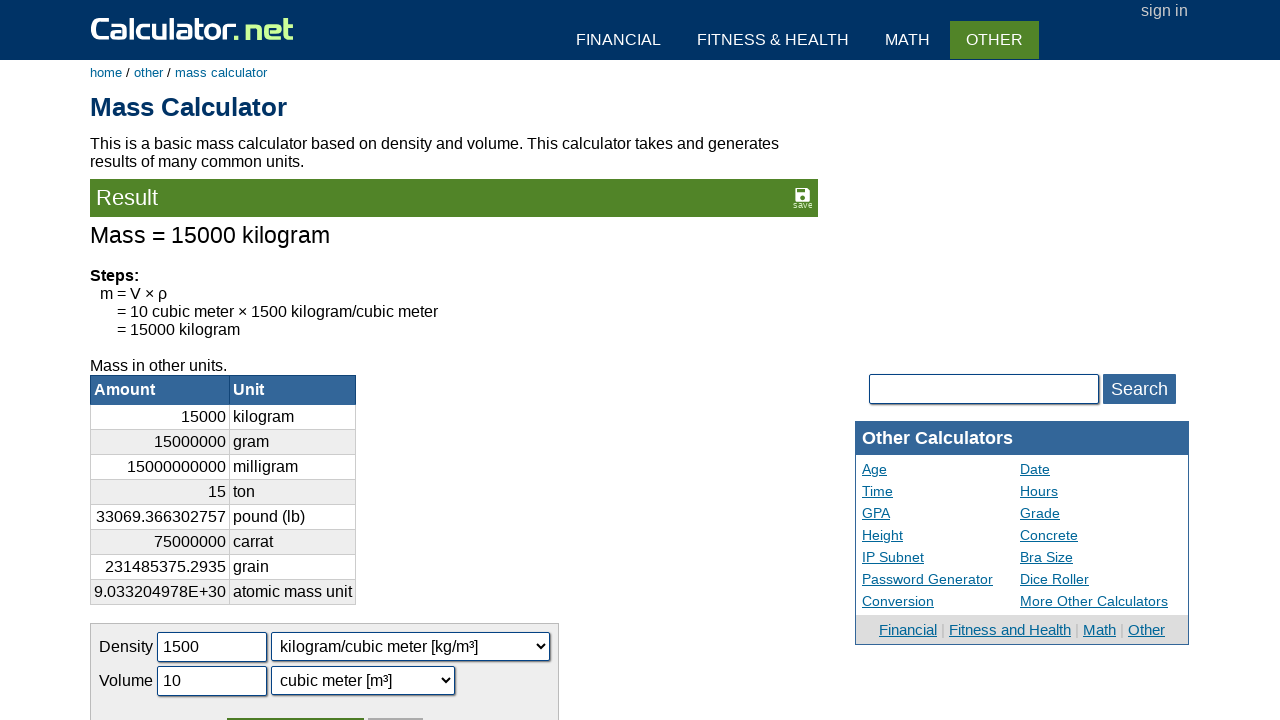